Creates three todo items and verifies they appear in order with the correct count displayed

Starting URL: https://demo.playwright.dev/todomvc

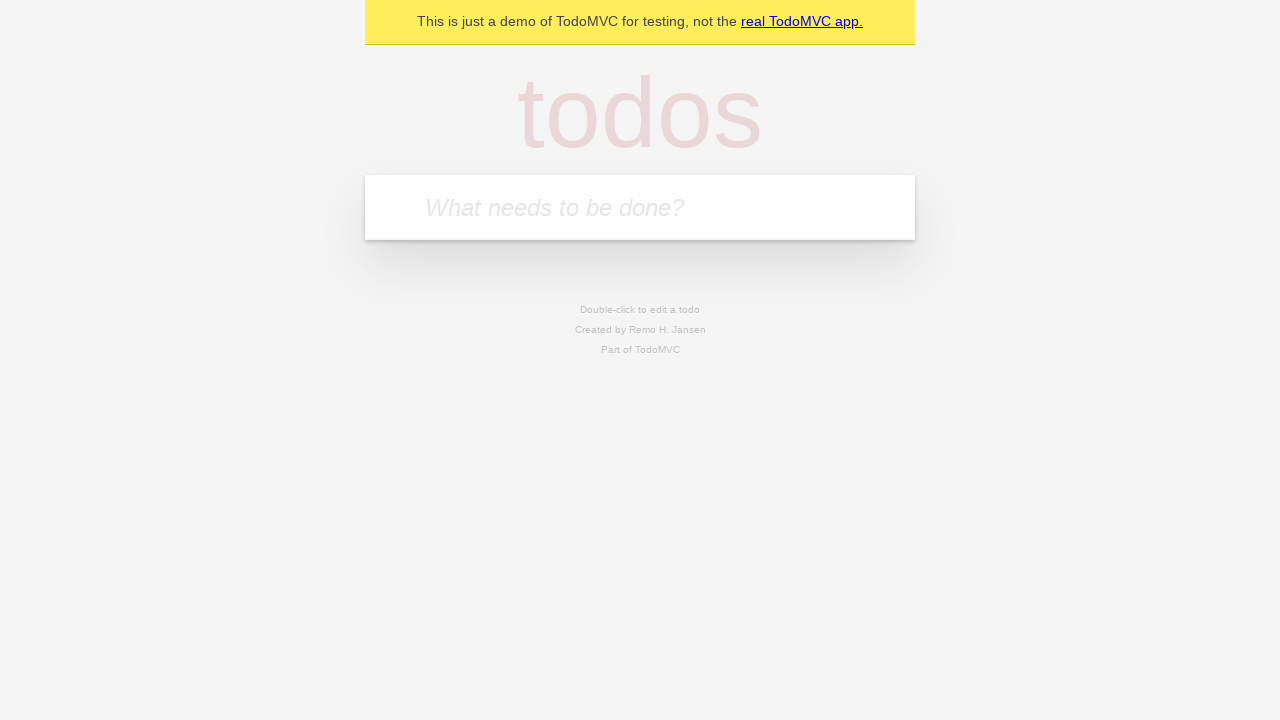

Located the todo input field with placeholder 'What needs to be done?'
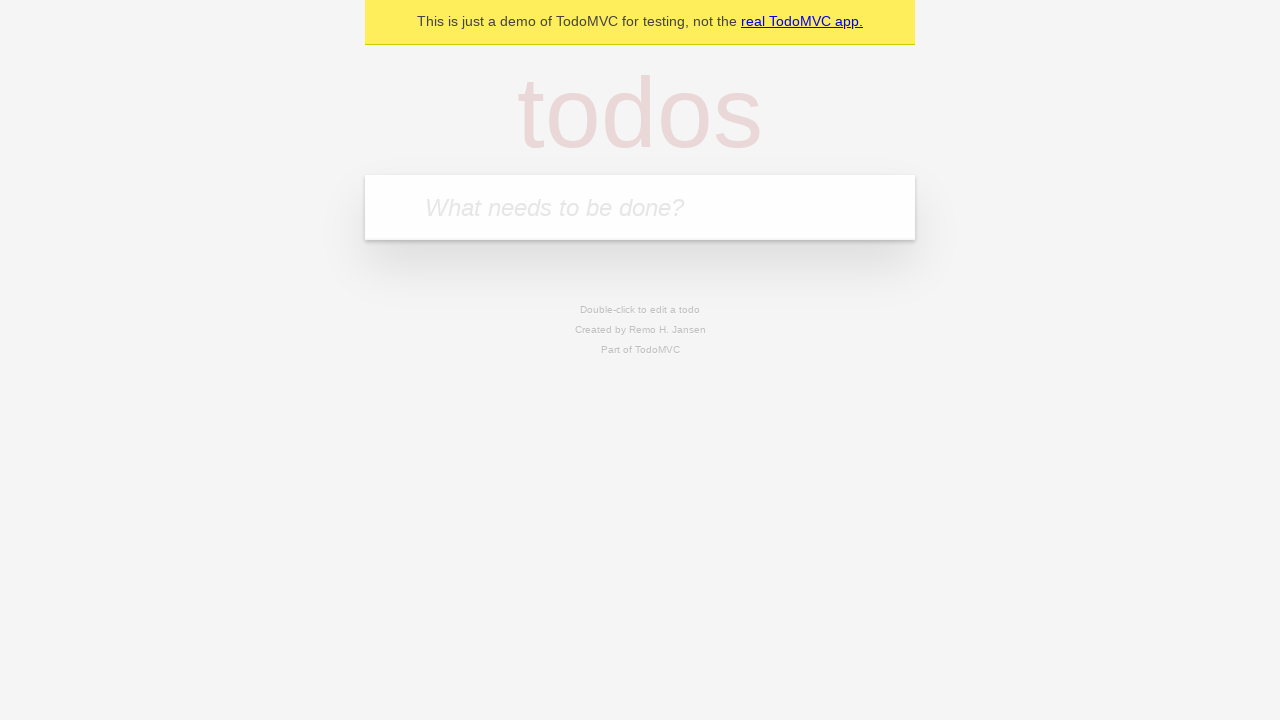

Filled todo input with 'buy some cheese' on internal:attr=[placeholder="What needs to be done?"i]
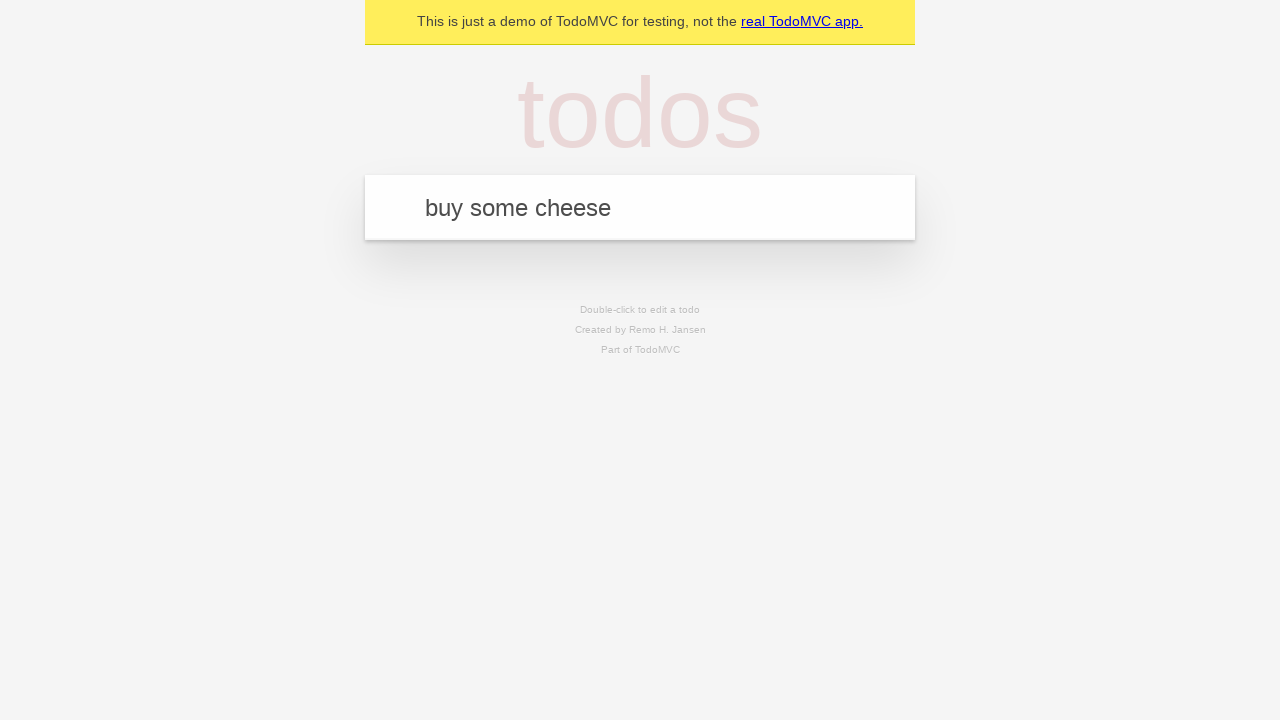

Pressed Enter to create todo item 'buy some cheese' on internal:attr=[placeholder="What needs to be done?"i]
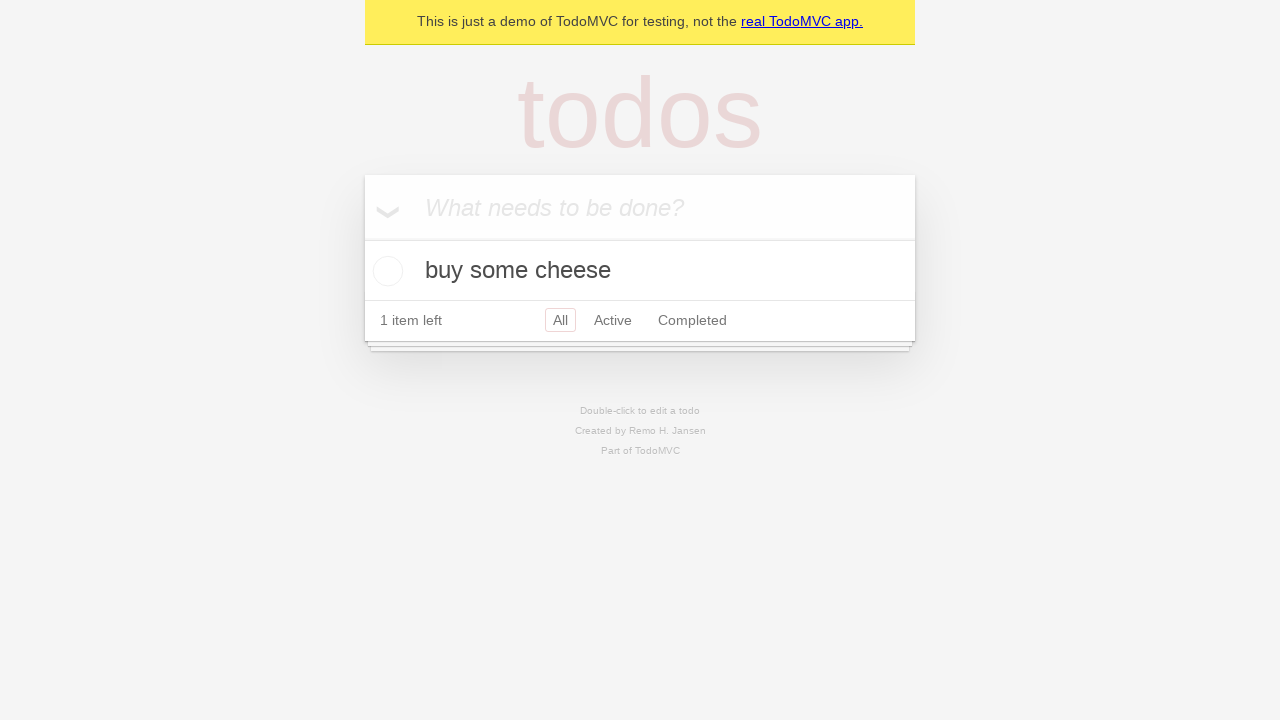

Filled todo input with 'feed the cat' on internal:attr=[placeholder="What needs to be done?"i]
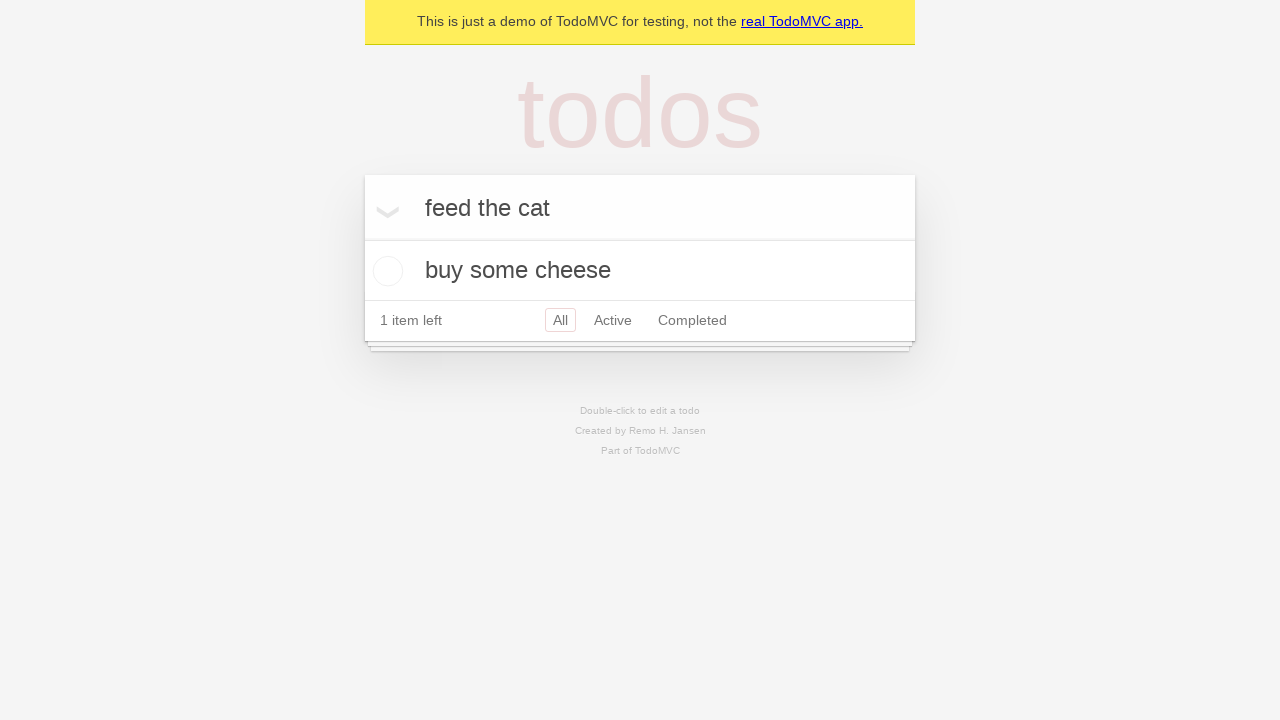

Pressed Enter to create todo item 'feed the cat' on internal:attr=[placeholder="What needs to be done?"i]
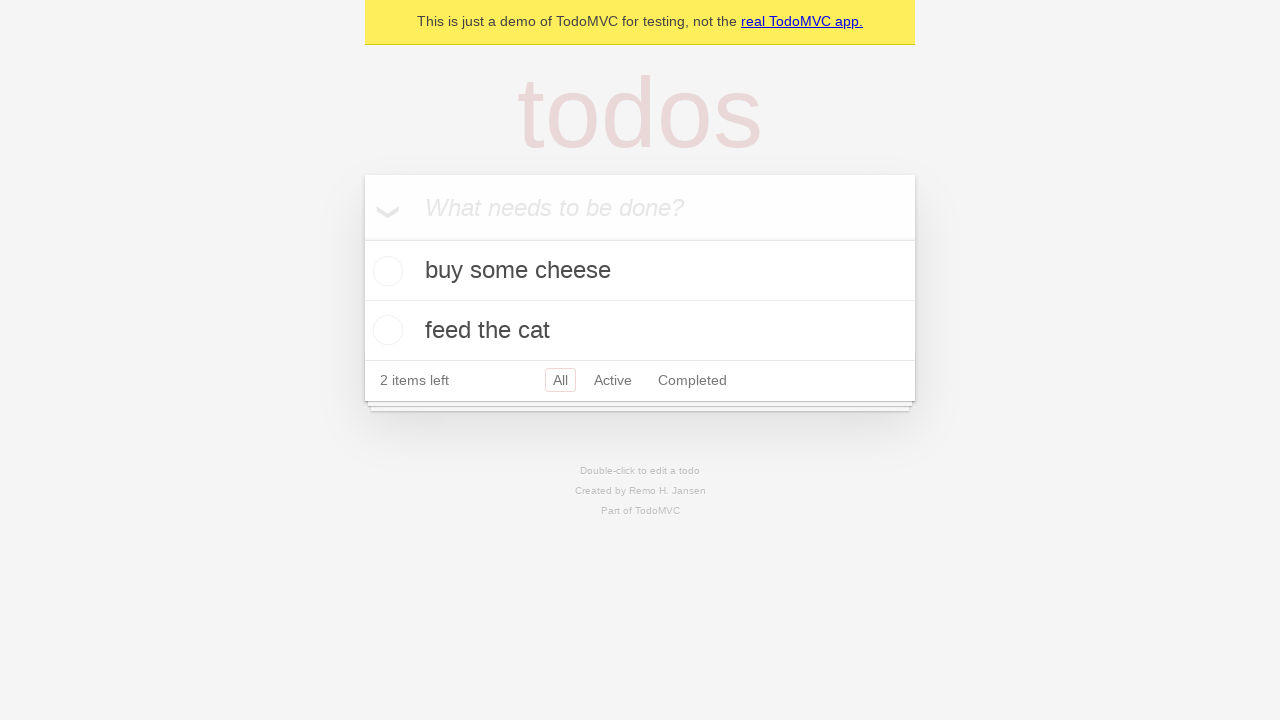

Filled todo input with 'book a doctors appointment' on internal:attr=[placeholder="What needs to be done?"i]
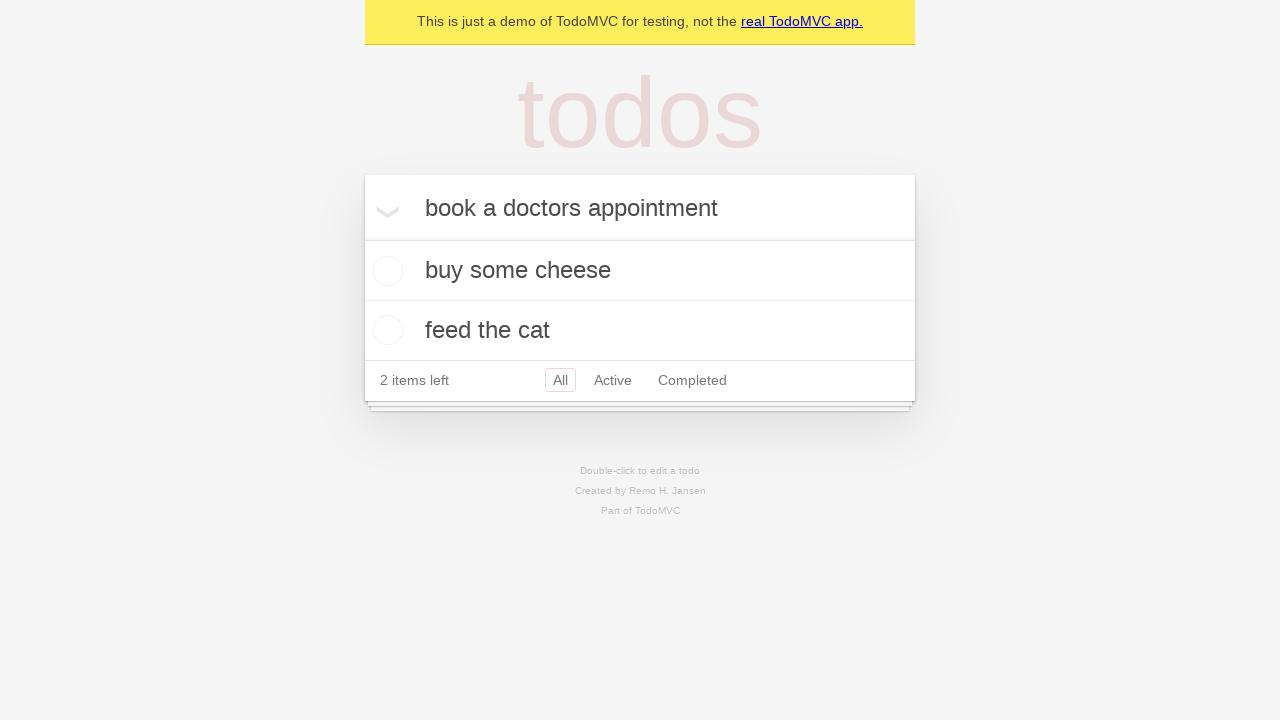

Pressed Enter to create todo item 'book a doctors appointment' on internal:attr=[placeholder="What needs to be done?"i]
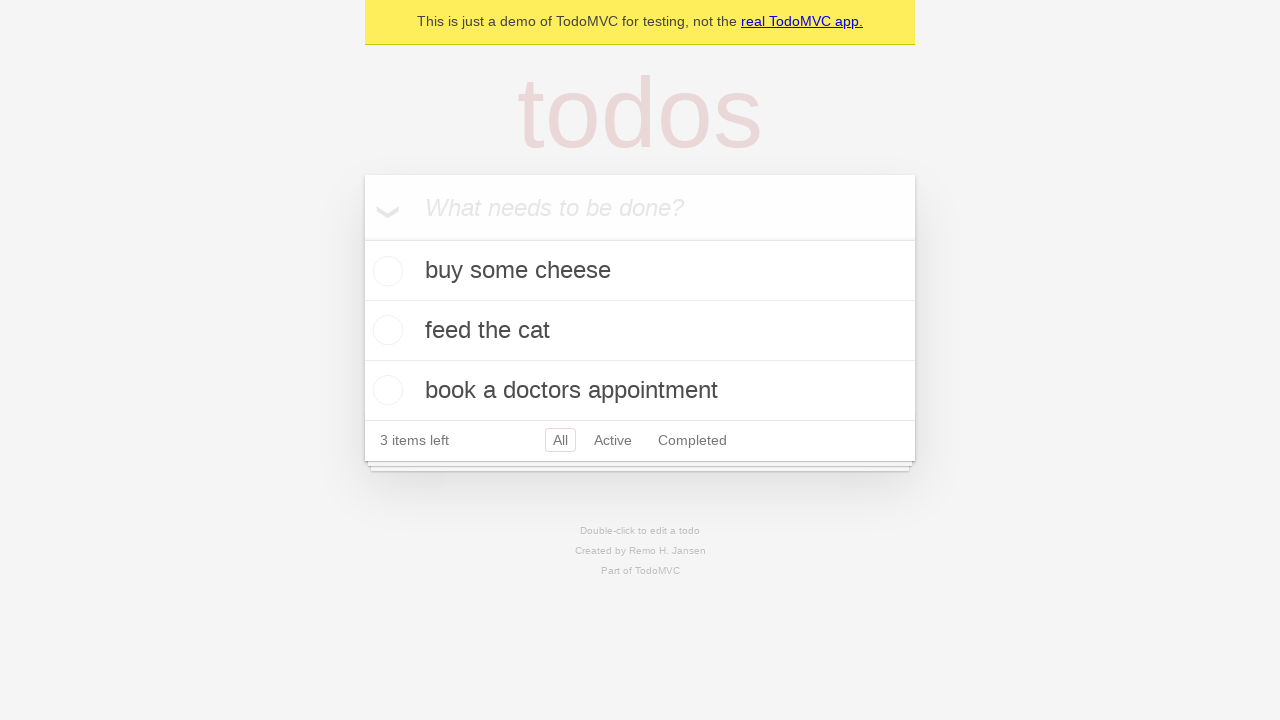

Verified that todo list displays '3 items left' counter
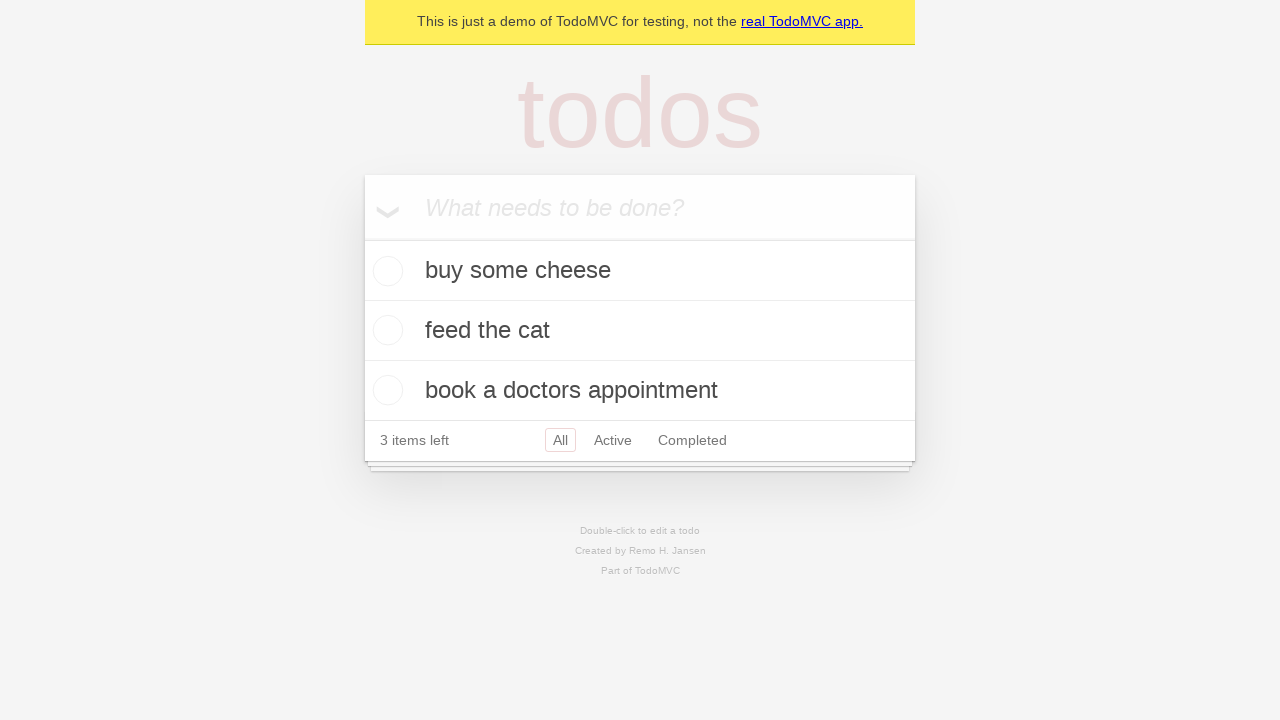

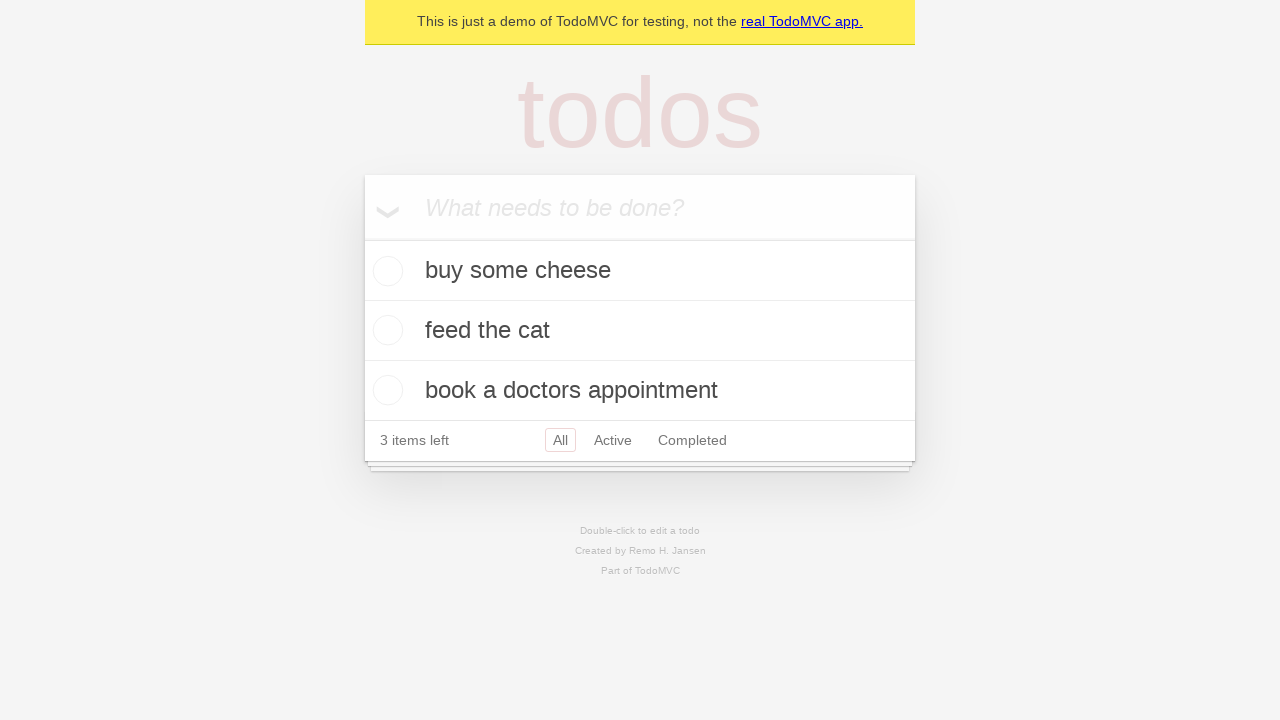